Tests locating link elements by partial link text on FirstCry website

Starting URL: https://www.firstcry.com/

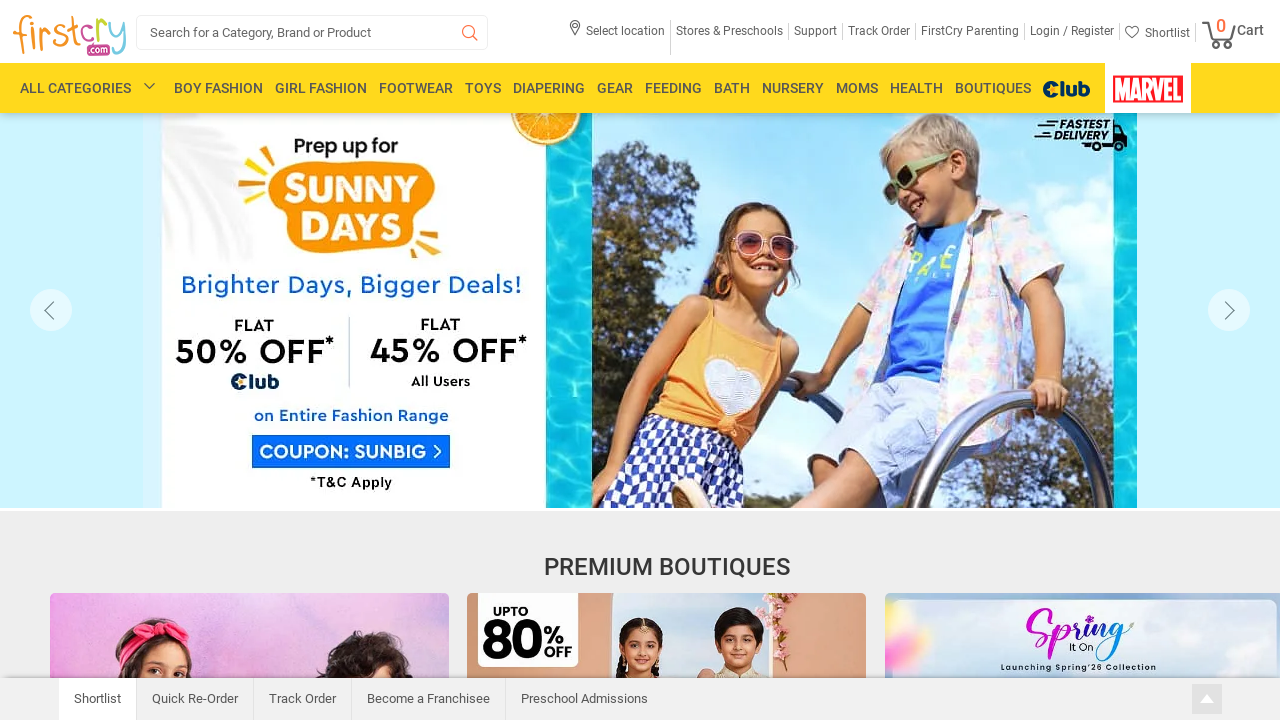

Waited for 'Moms' link element to be attached to DOM
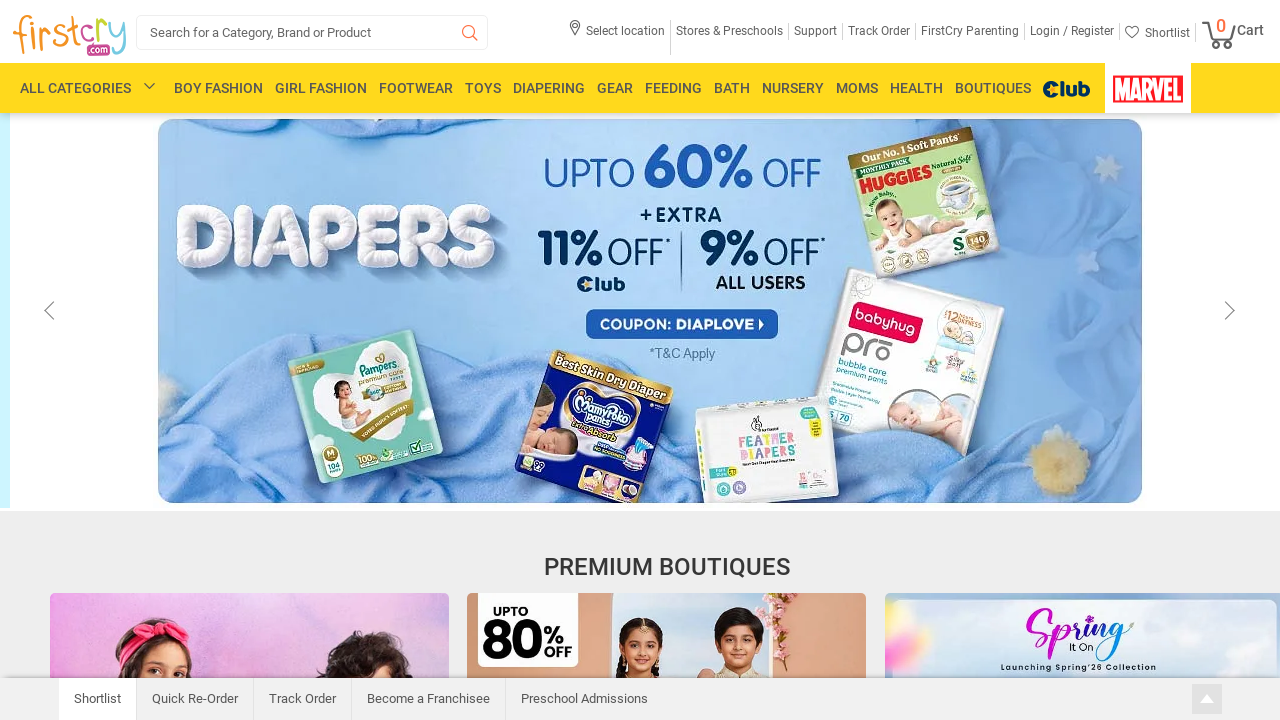

Waited for 'GlobalBees' link element to be attached to DOM
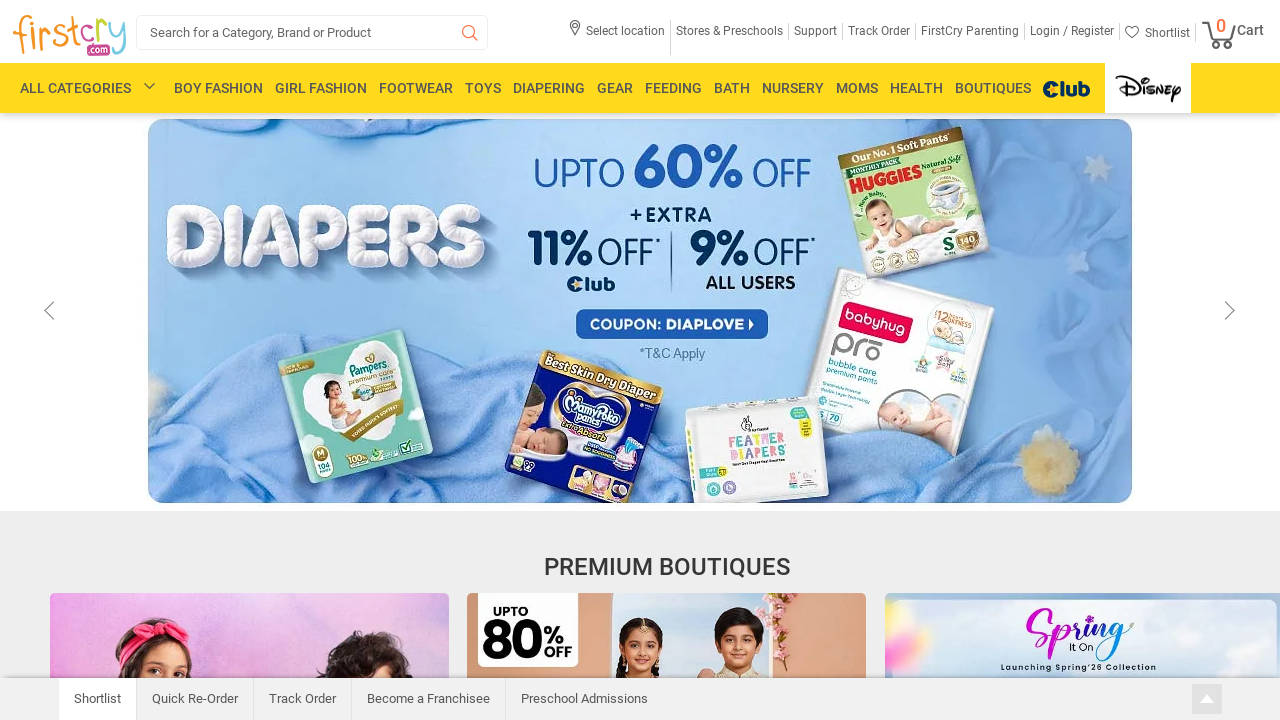

Waited for 'Responsible' link element to be attached to DOM
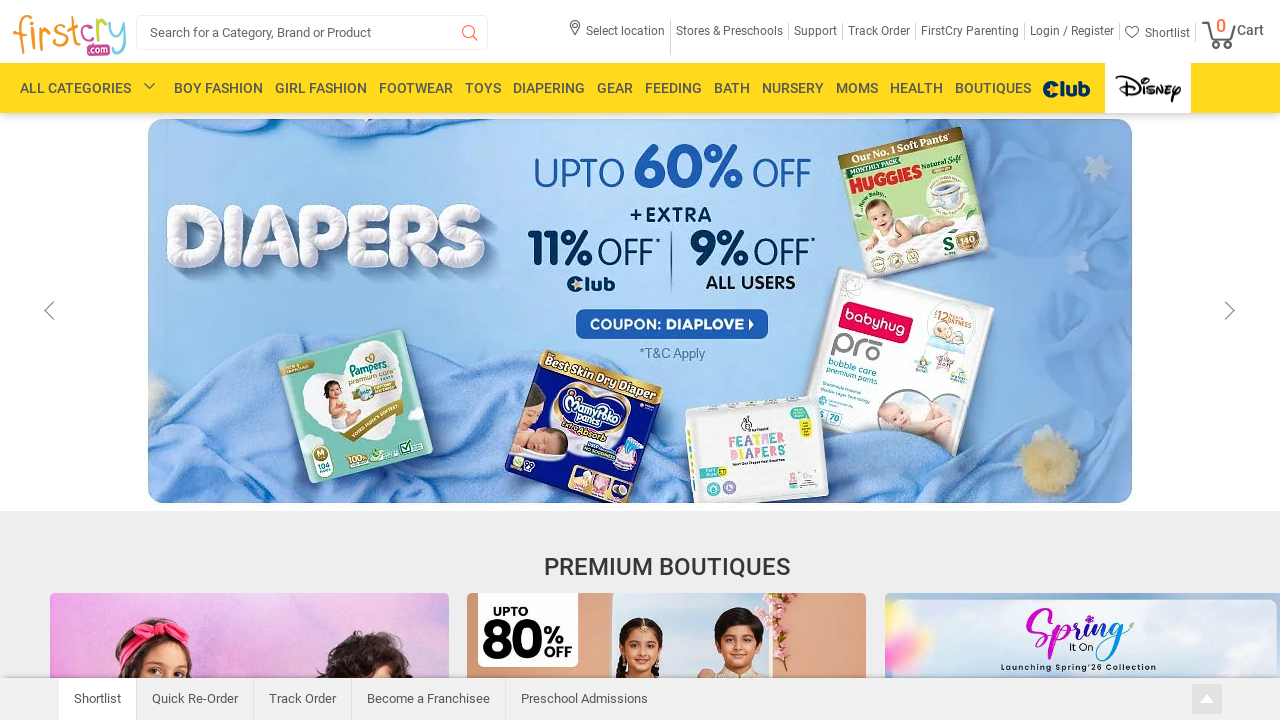

Waited for 'Birthday Party' link element to be attached to DOM
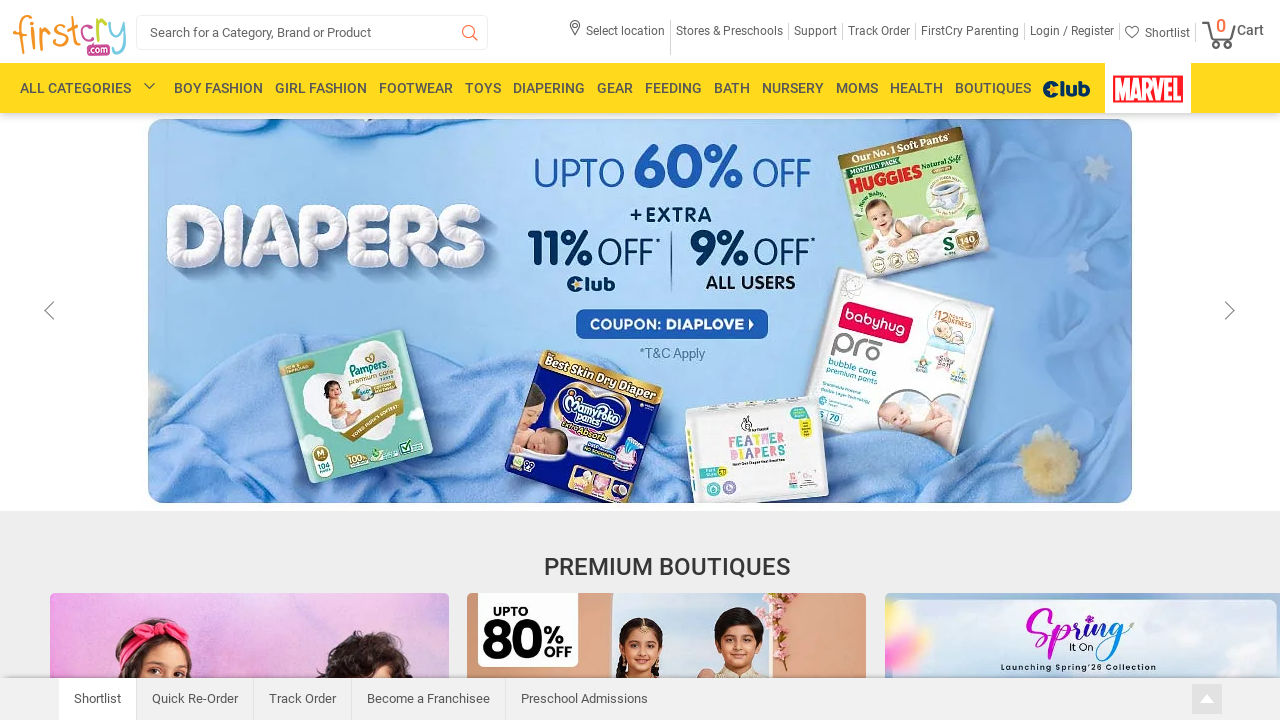

Waited for 'Bath & Skin' link element to be attached to DOM
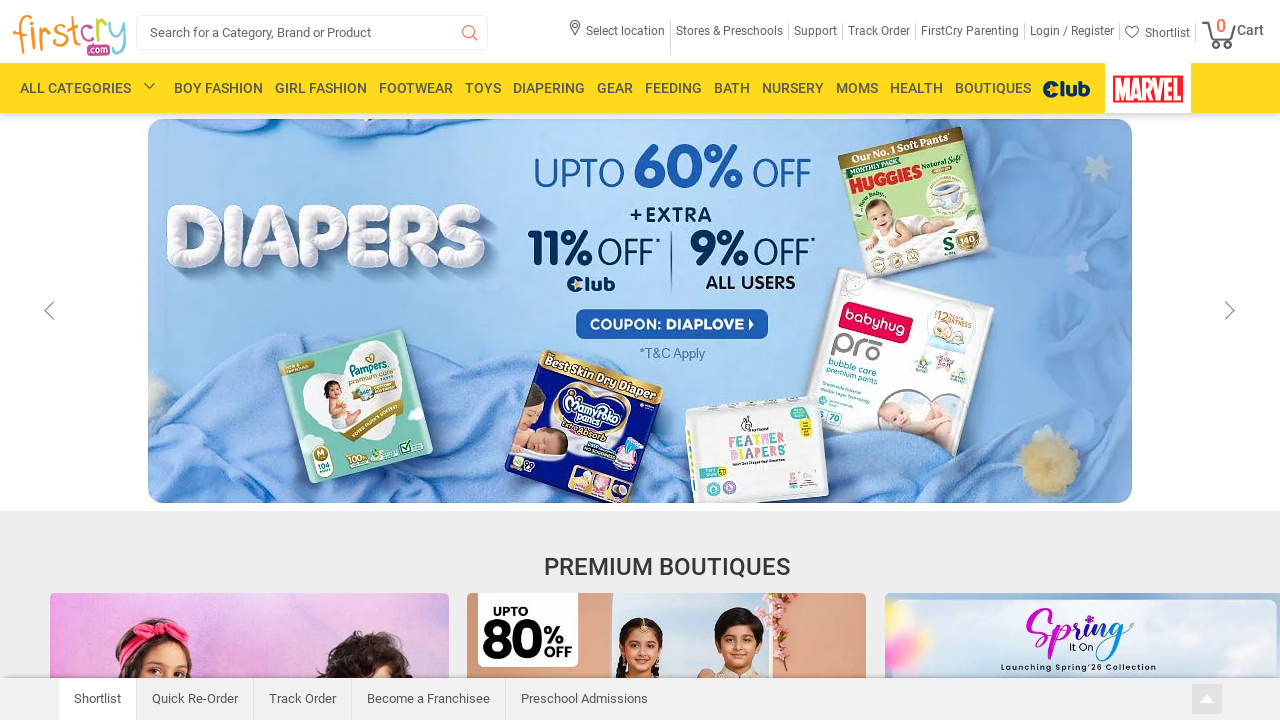

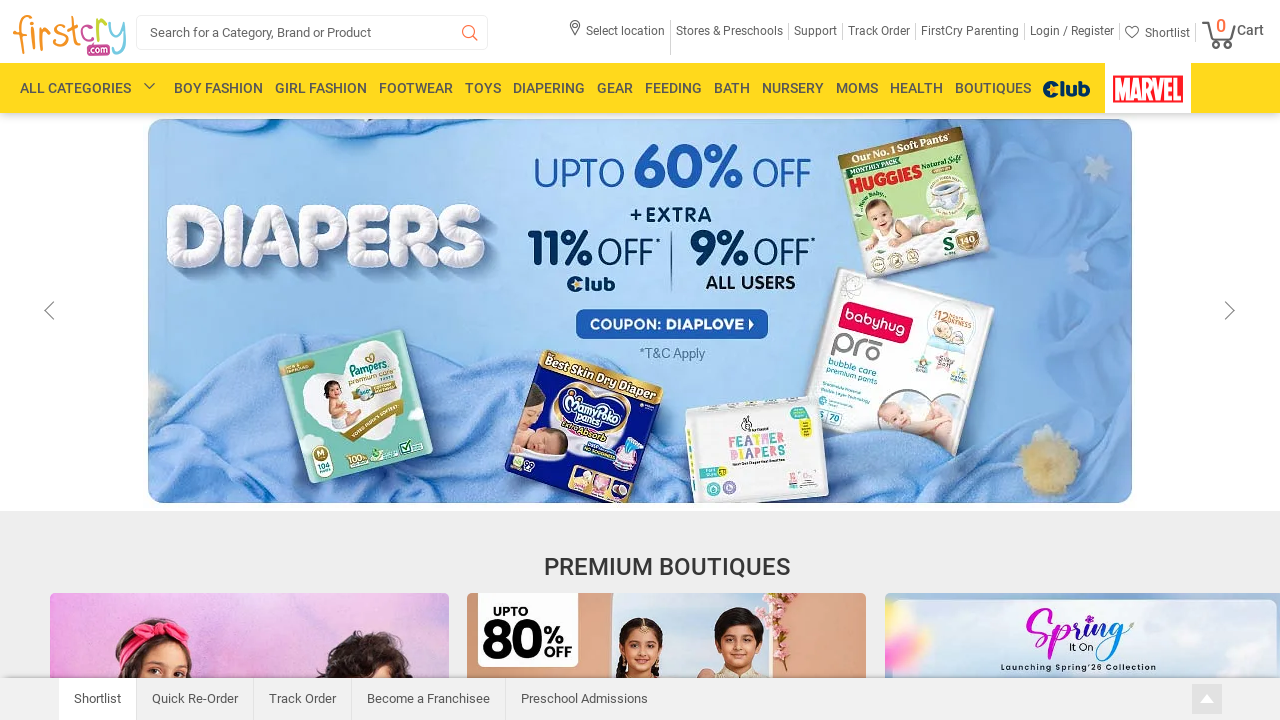